Tests handling of a prompt JavaScript alert by clicking the prompt button, entering text into the prompt, and accepting it.

Starting URL: https://demoqa.com/alerts

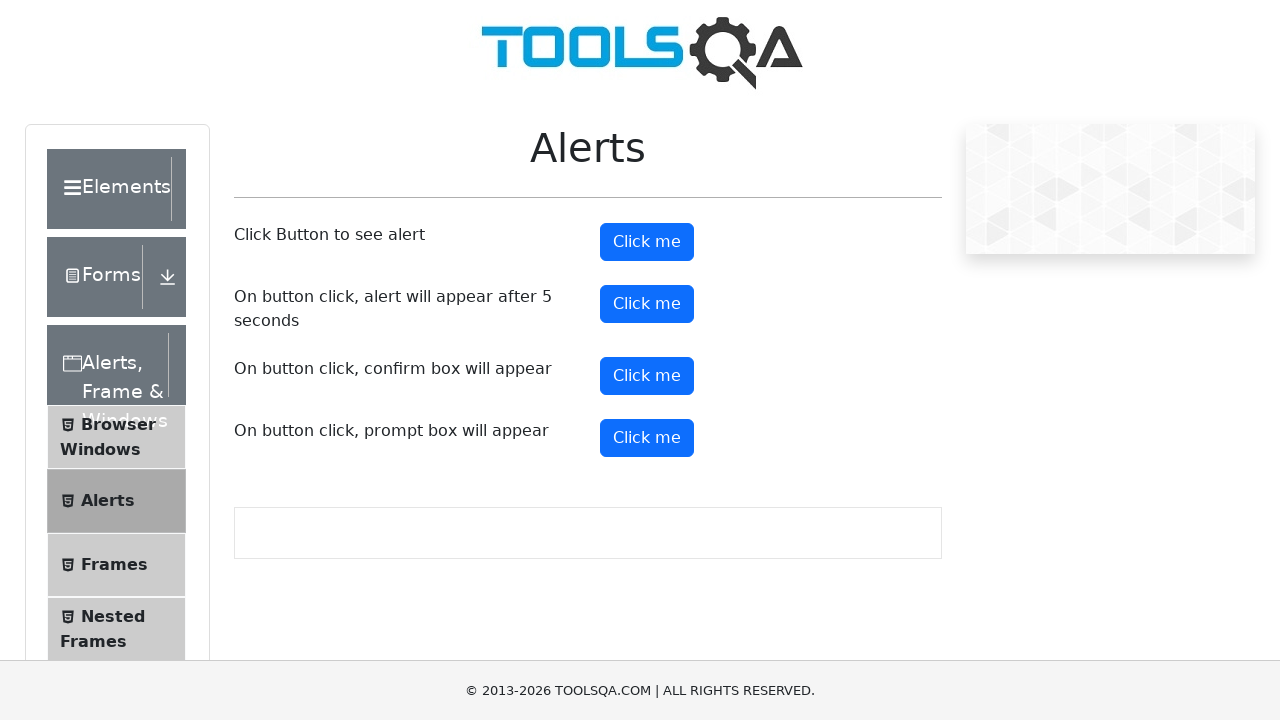

Waited for prompt button to load
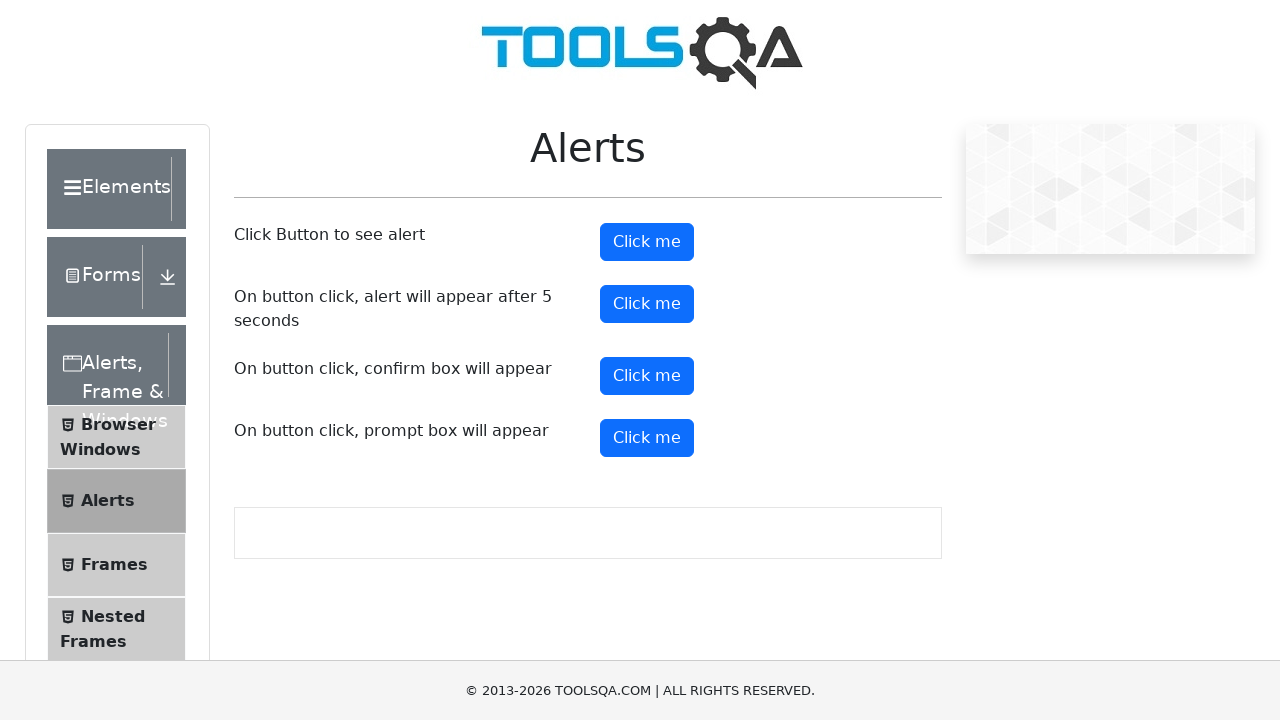

Set up dialog handler to accept prompt with text 'Hi'
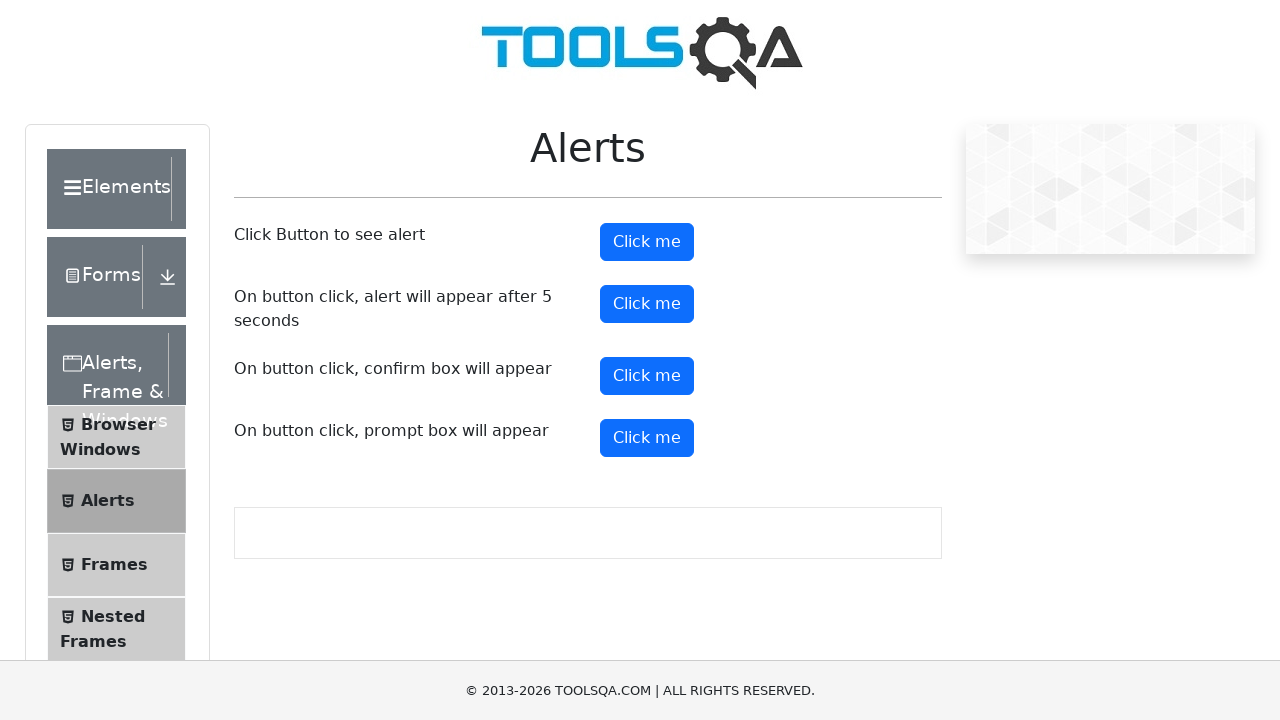

Clicked the prompt alert button at (647, 438) on #promtButton
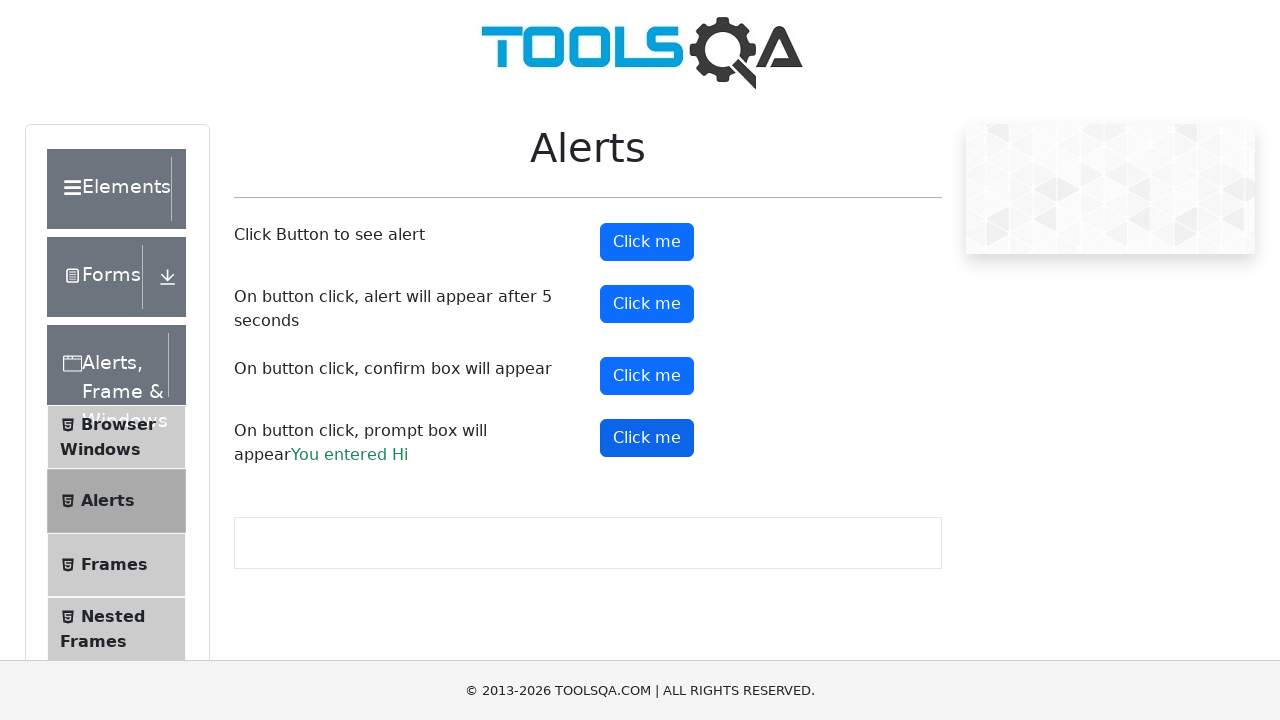

Prompt result text appeared after accepting the dialog
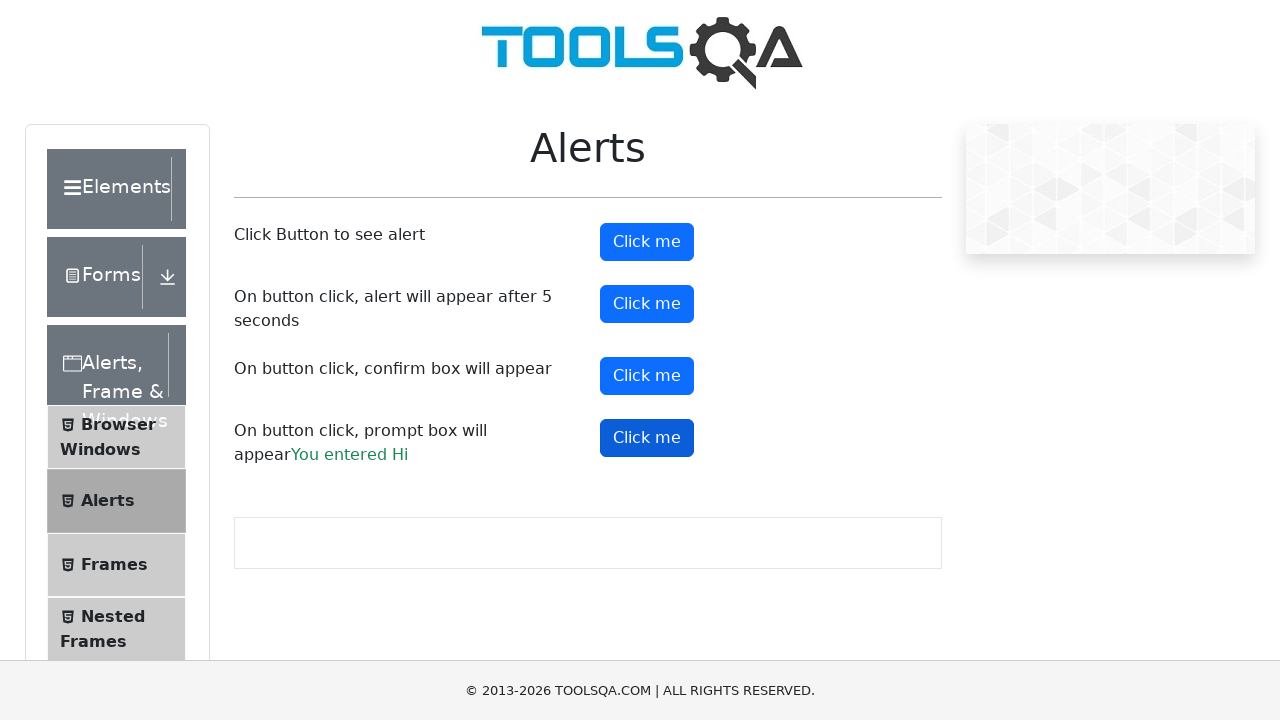

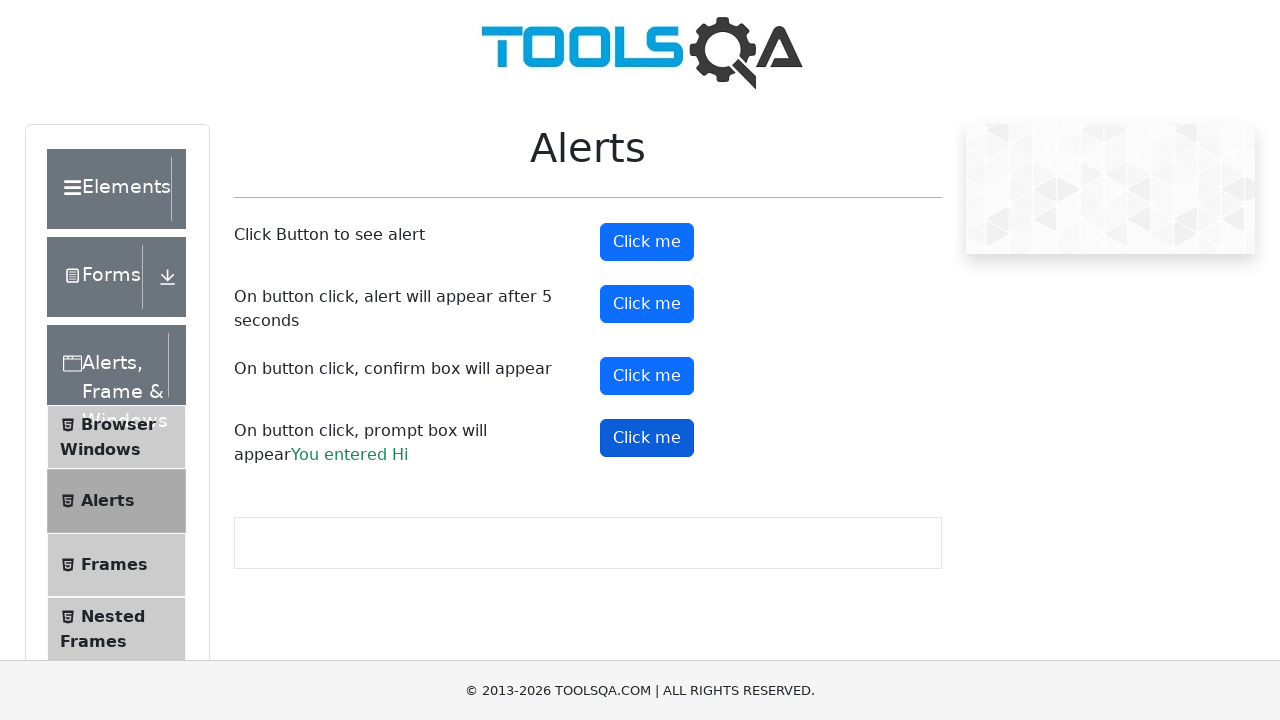